Tests alert handling by accepting an alert and entering text into a prompt dialog

Starting URL: https://only-testing-blog.blogspot.com/2014/01/textbox.html

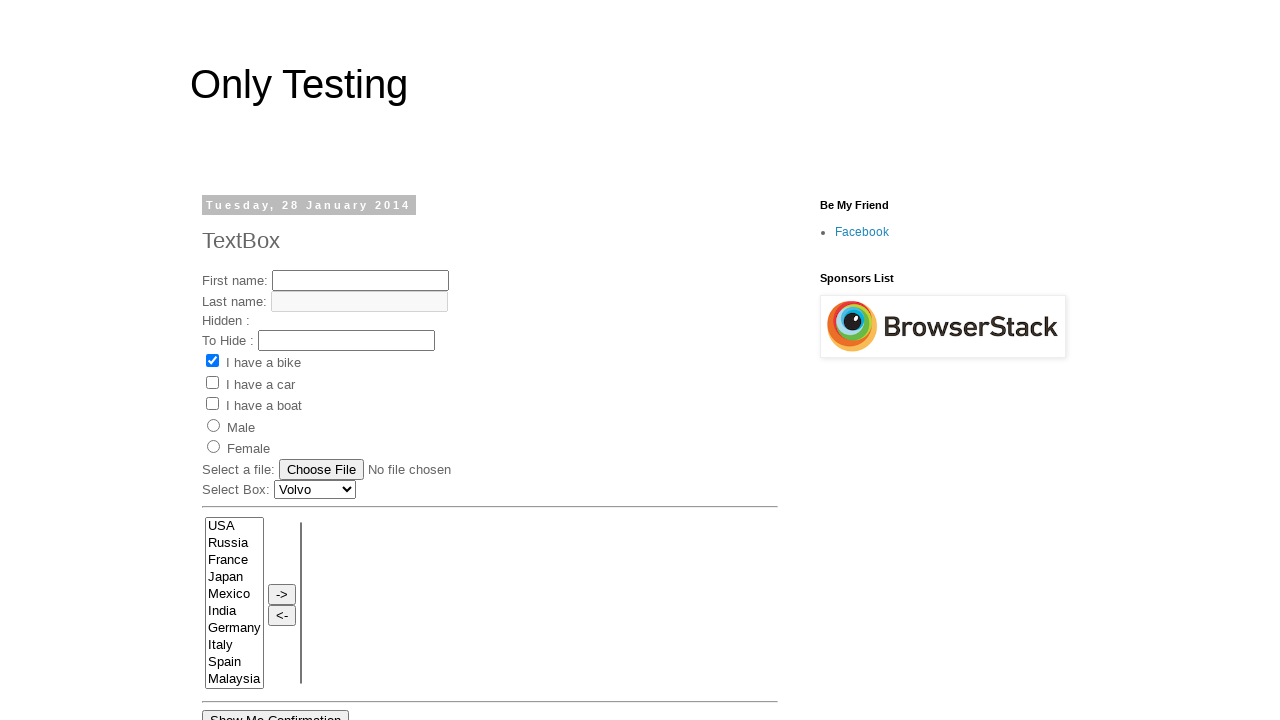

Set up dialog handler to accept alerts
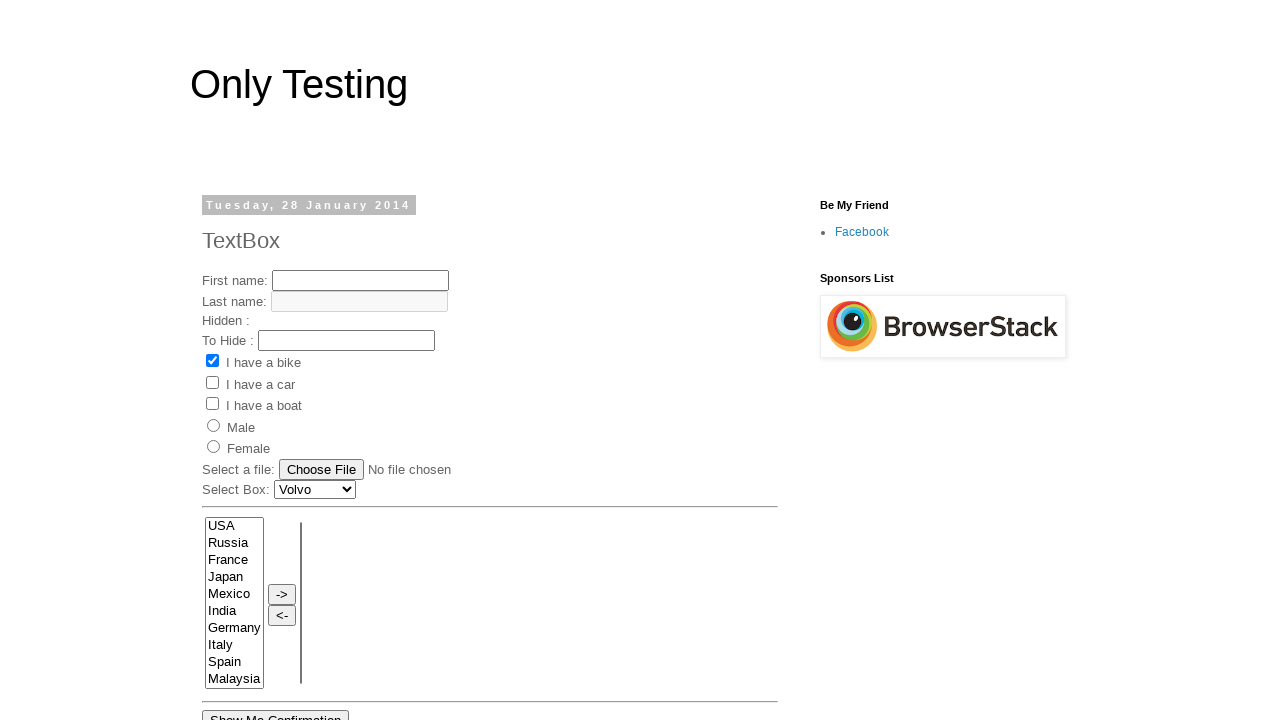

Clicked 'Show Me Alert' button and accepted the alert at (252, 360) on xpath=//input[@value='Show Me Alert']
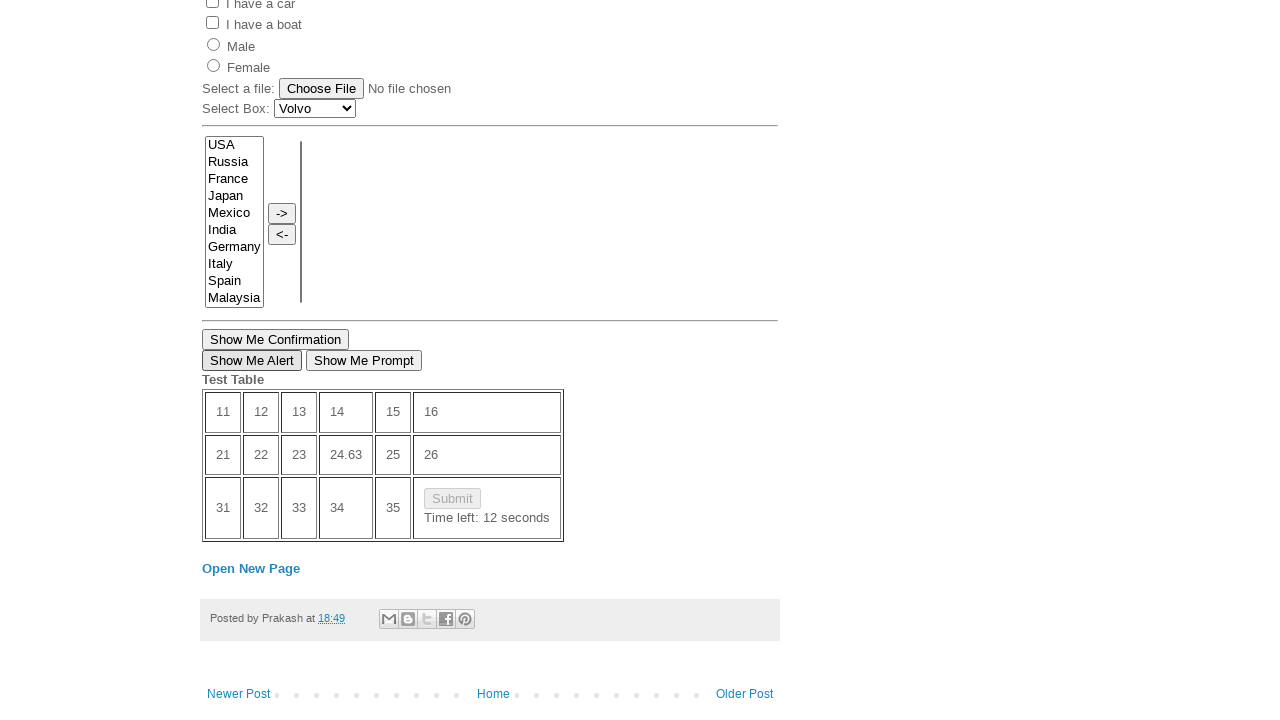

Set up dialog handler to accept prompt and enter 'talha'
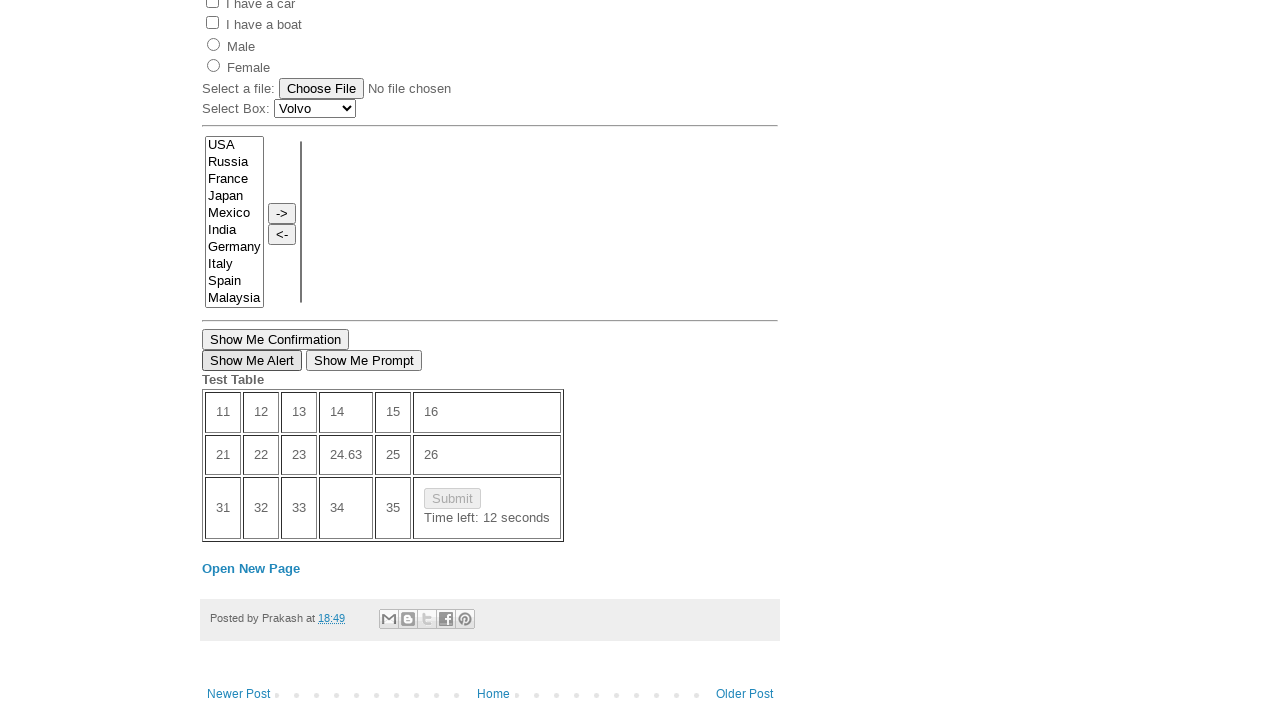

Clicked 'Show Me Prompt' button and entered text into prompt dialog at (364, 360) on xpath=//button[text()='Show Me Prompt']
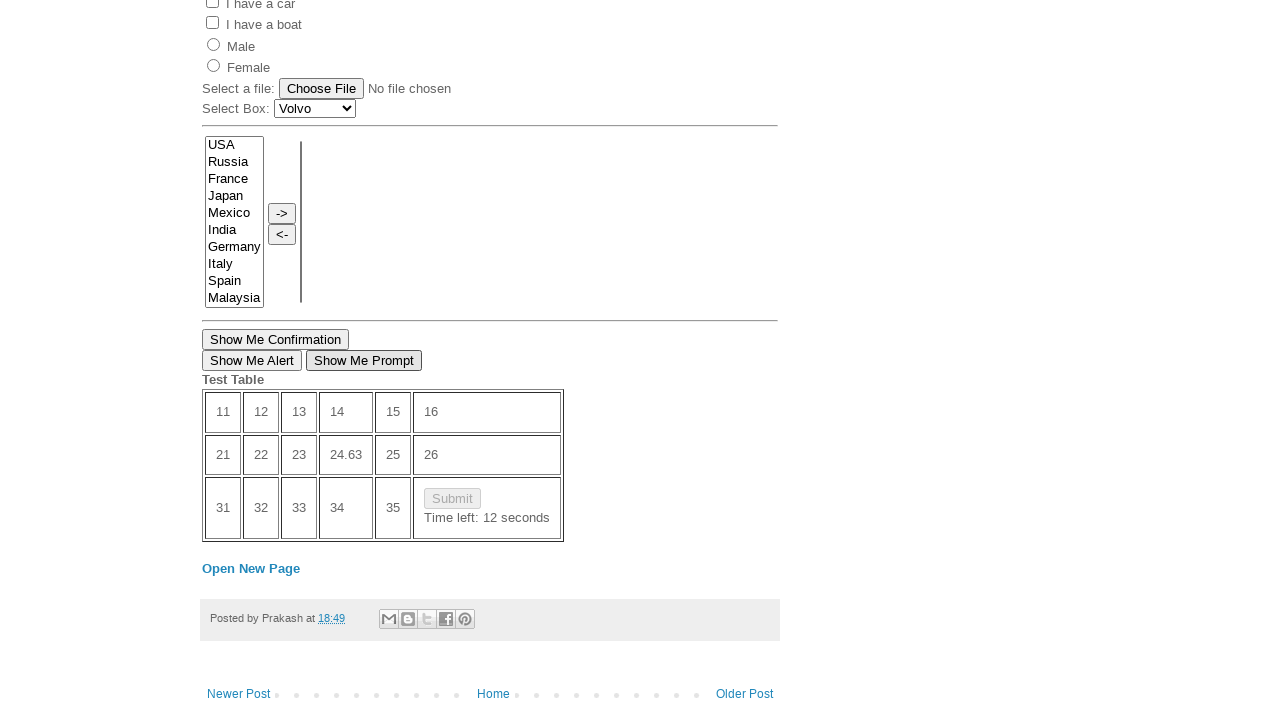

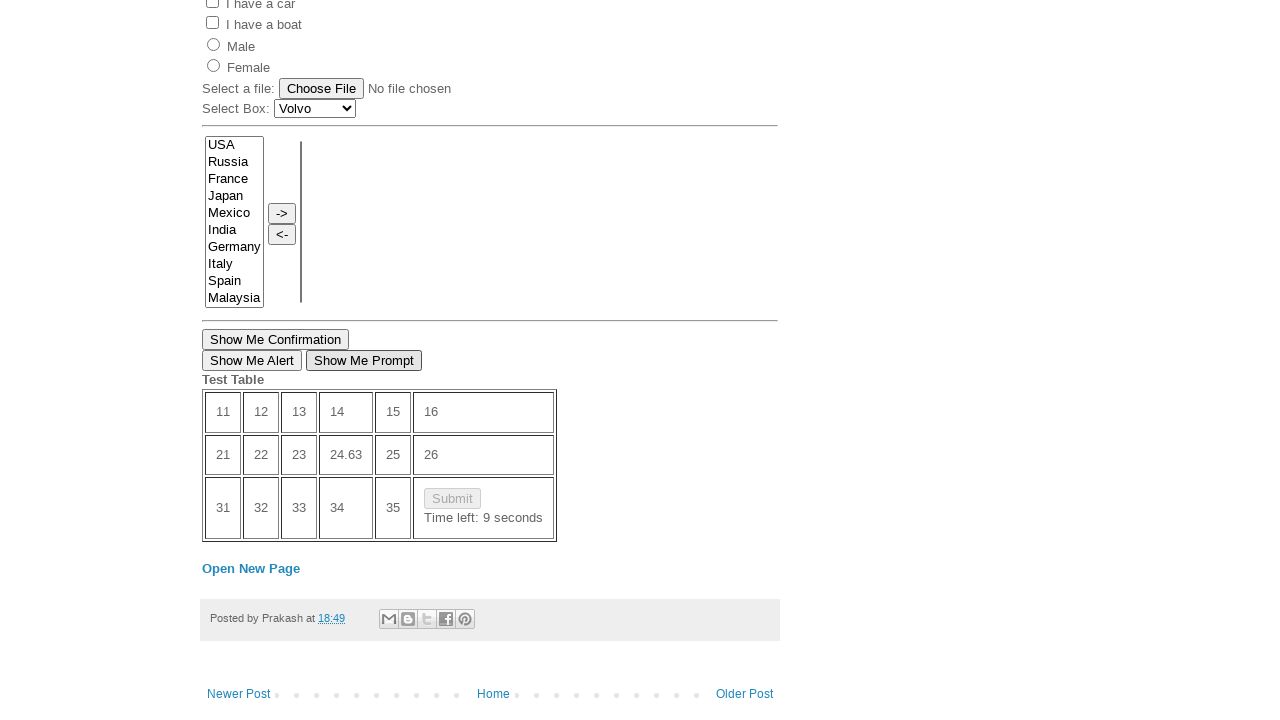